Tests dropdown selection functionality by selecting options using different methods: by index, by visible text, and by value

Starting URL: https://rahulshettyacademy.com/AutomationPractice/

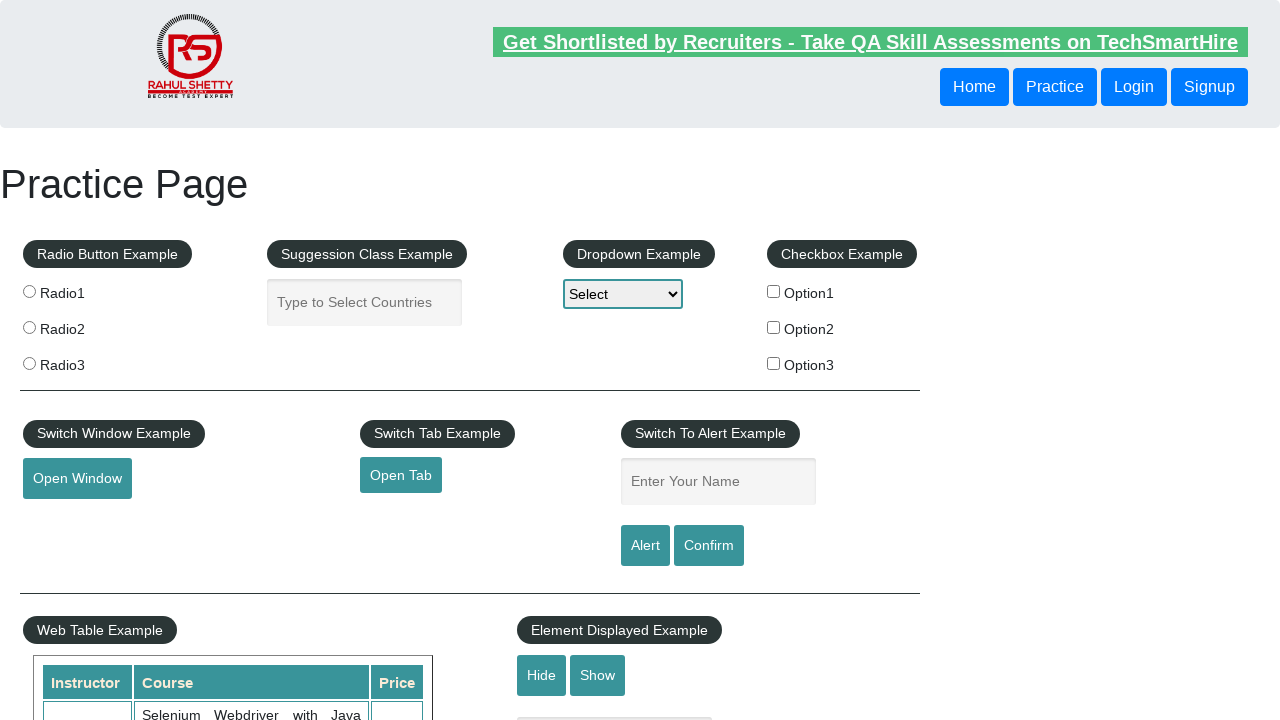

Selected first option by index (Option1) on #dropdown-class-example
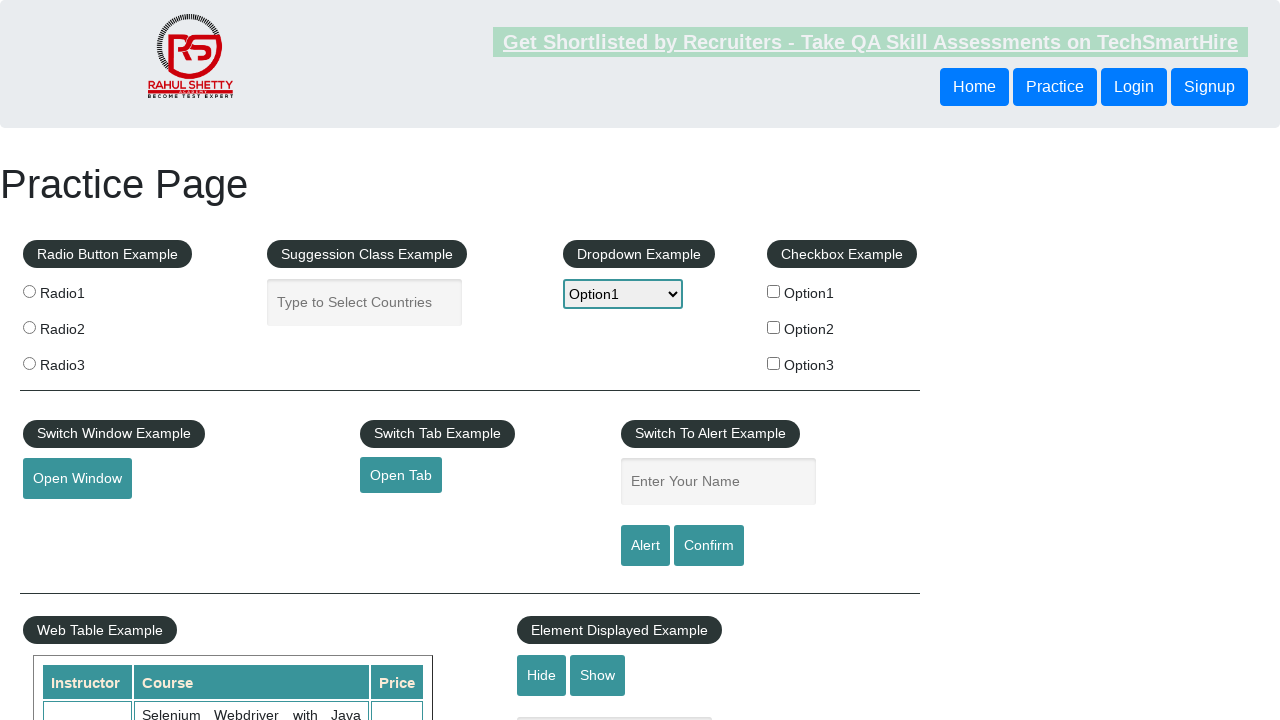

Selected Option2 by visible text on #dropdown-class-example
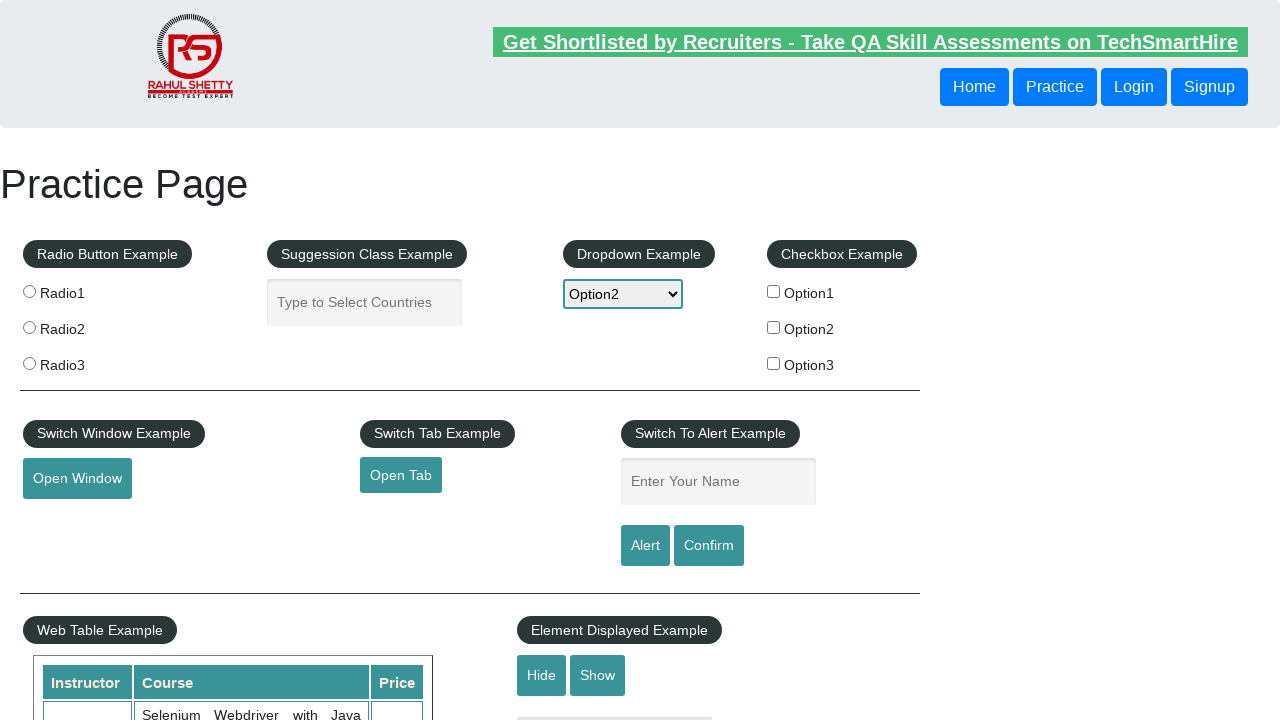

Selected option3 by value on #dropdown-class-example
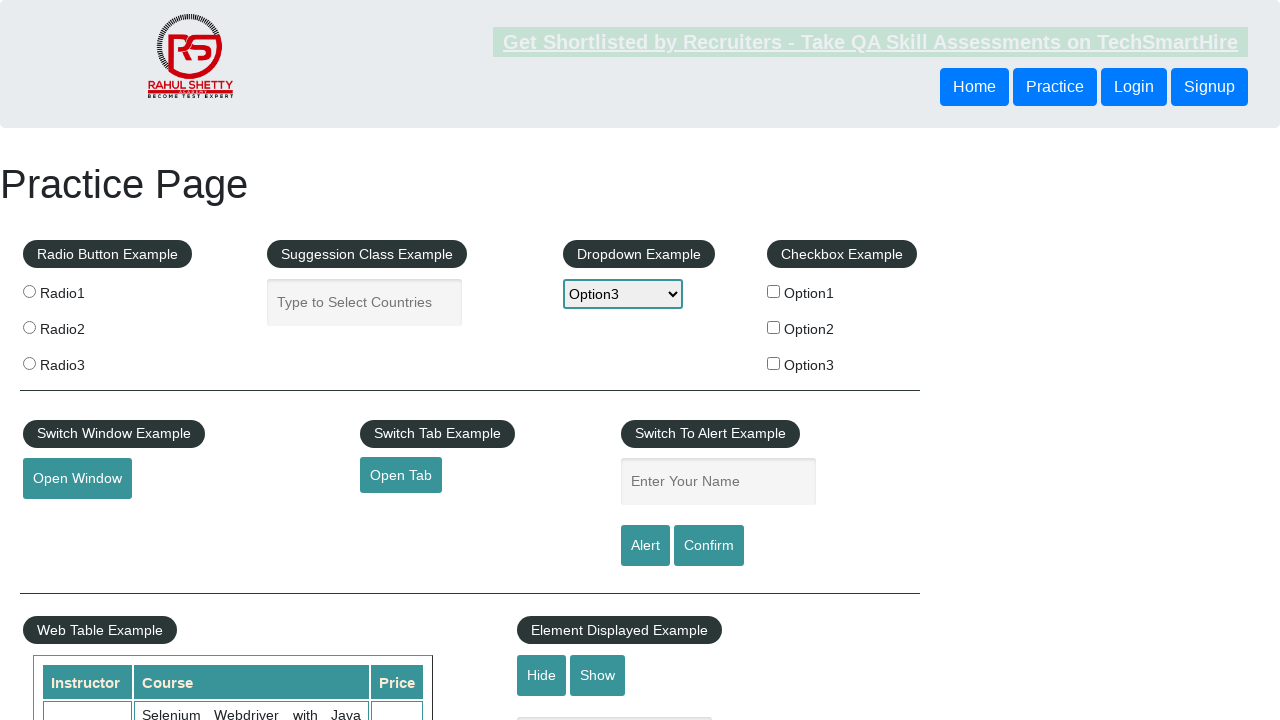

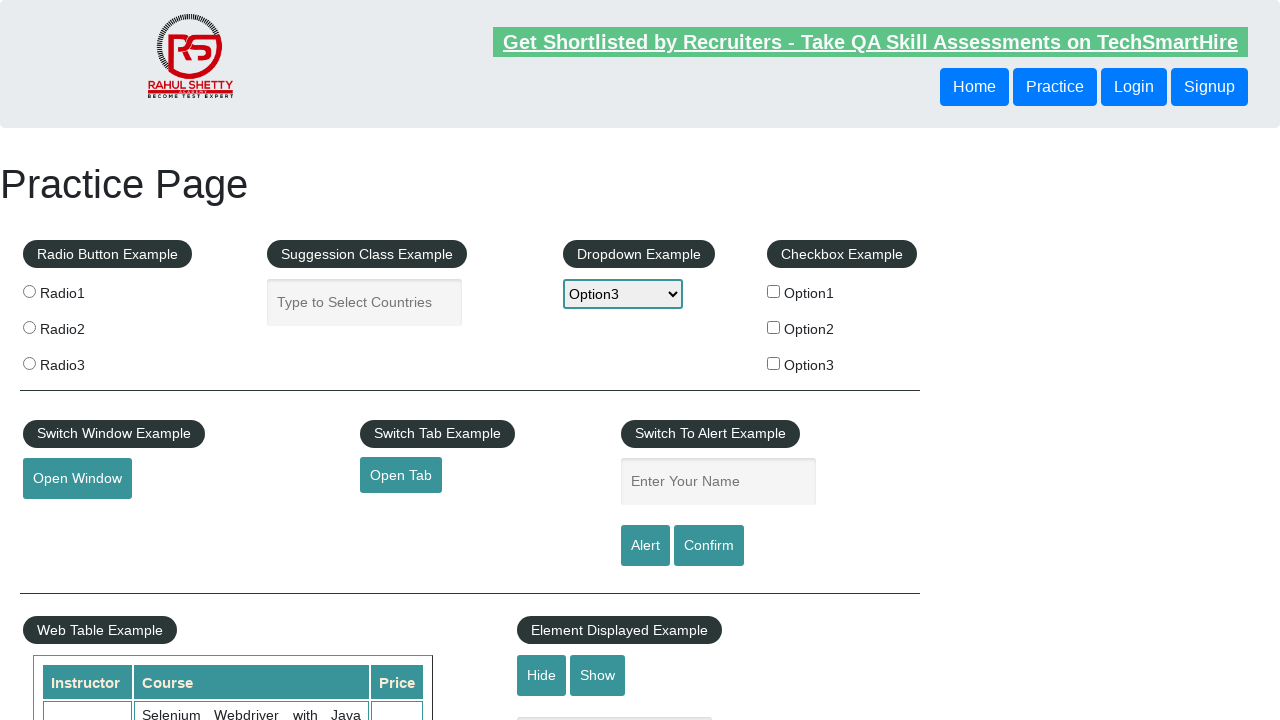